Tests that clicking on an assets.serlo.org link correctly navigates to the PDF without showing an error page.

Starting URL: https://serlo.org/transparenz

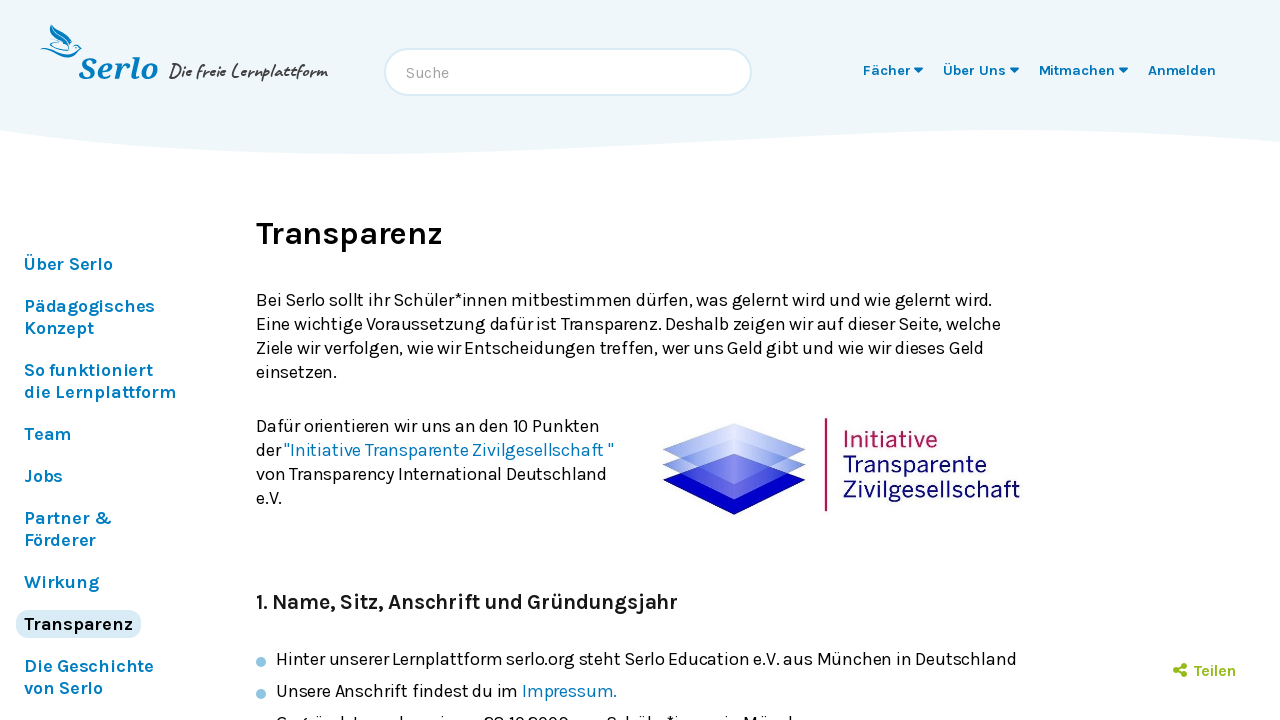

Clicked on 'Serlo Education Jahresbericht 2010' link to assets.serlo.org at (414, 361) on text=Serlo Education Jahresbericht 2010
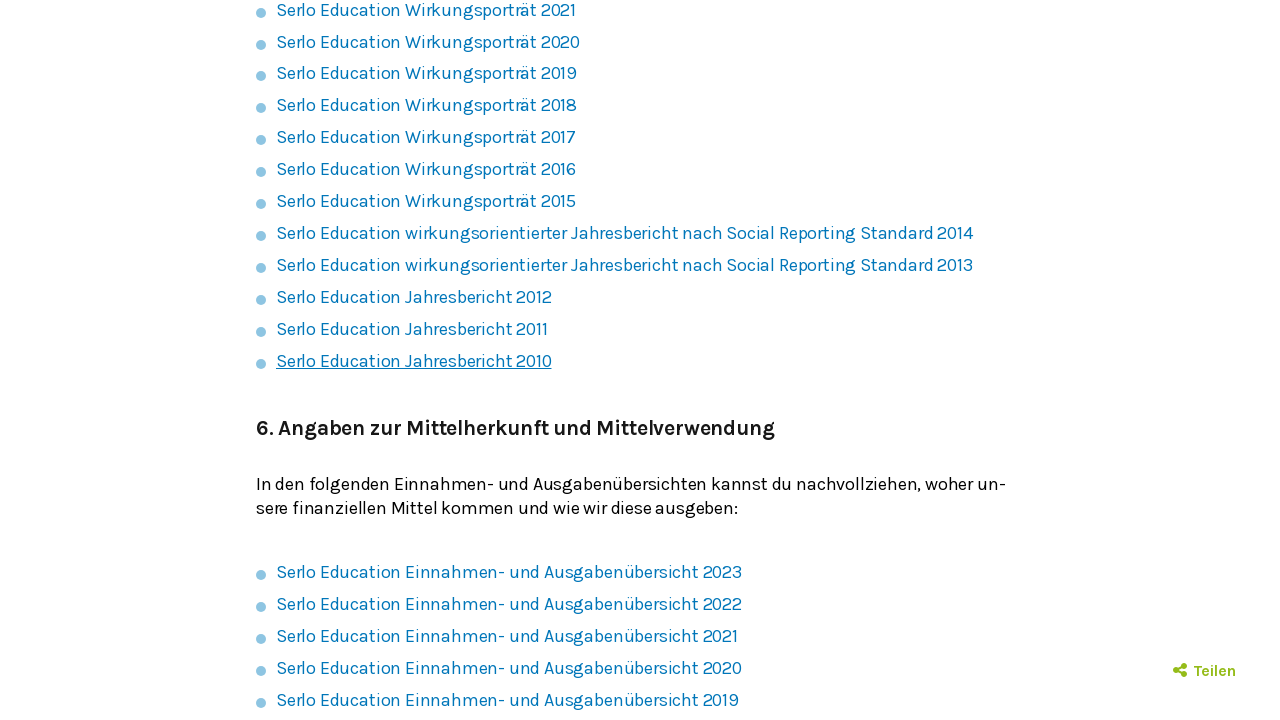

Waited 2 seconds for page navigation to complete
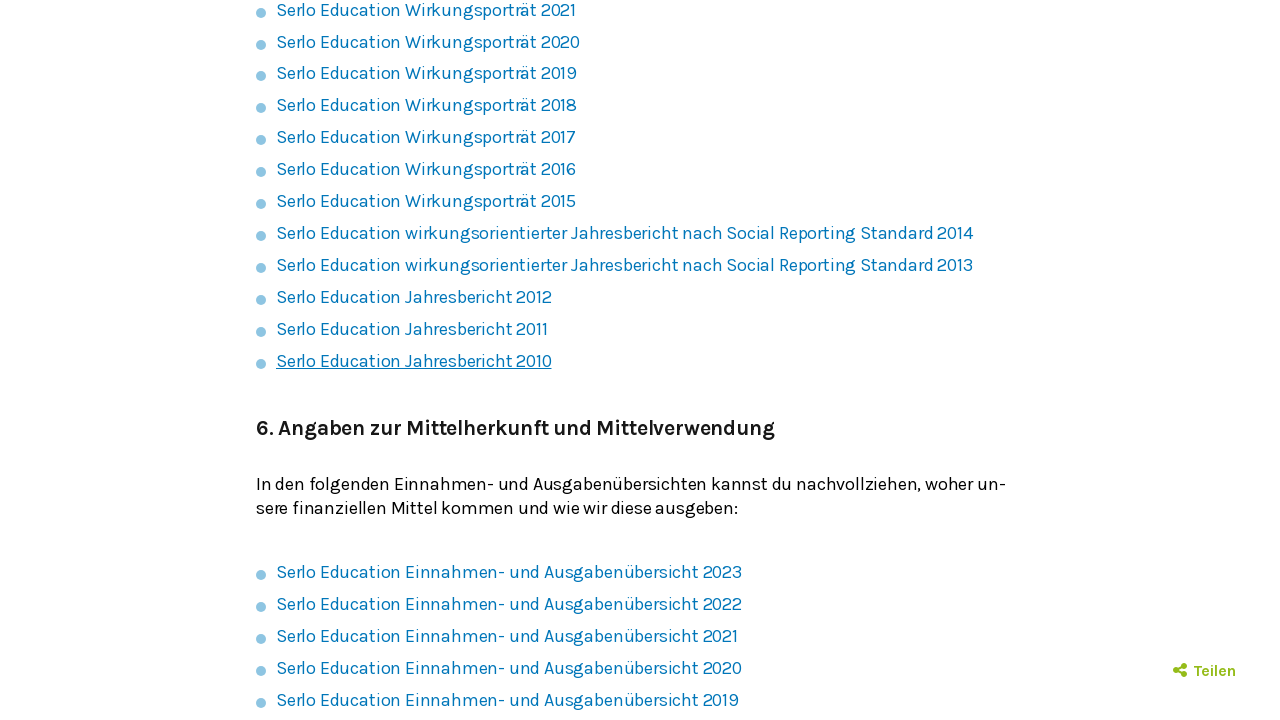

Verified that no error page is displayed (no 'Es tut uns leid' error message found)
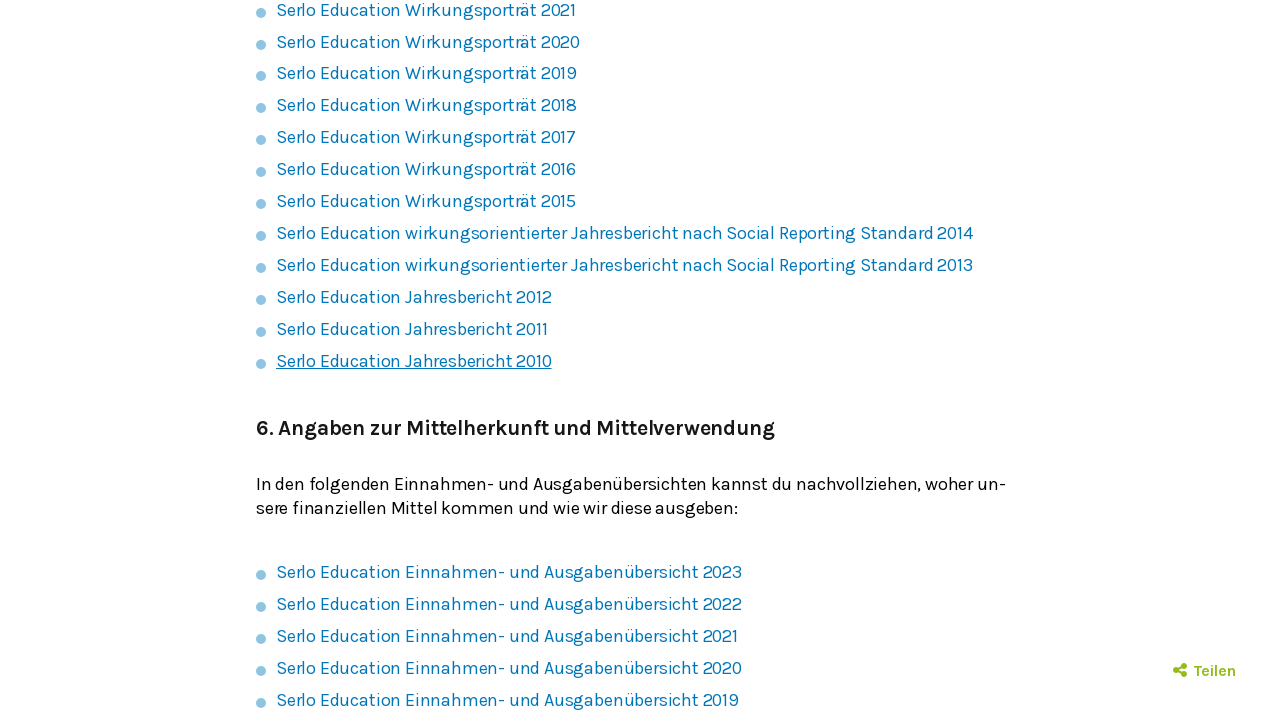

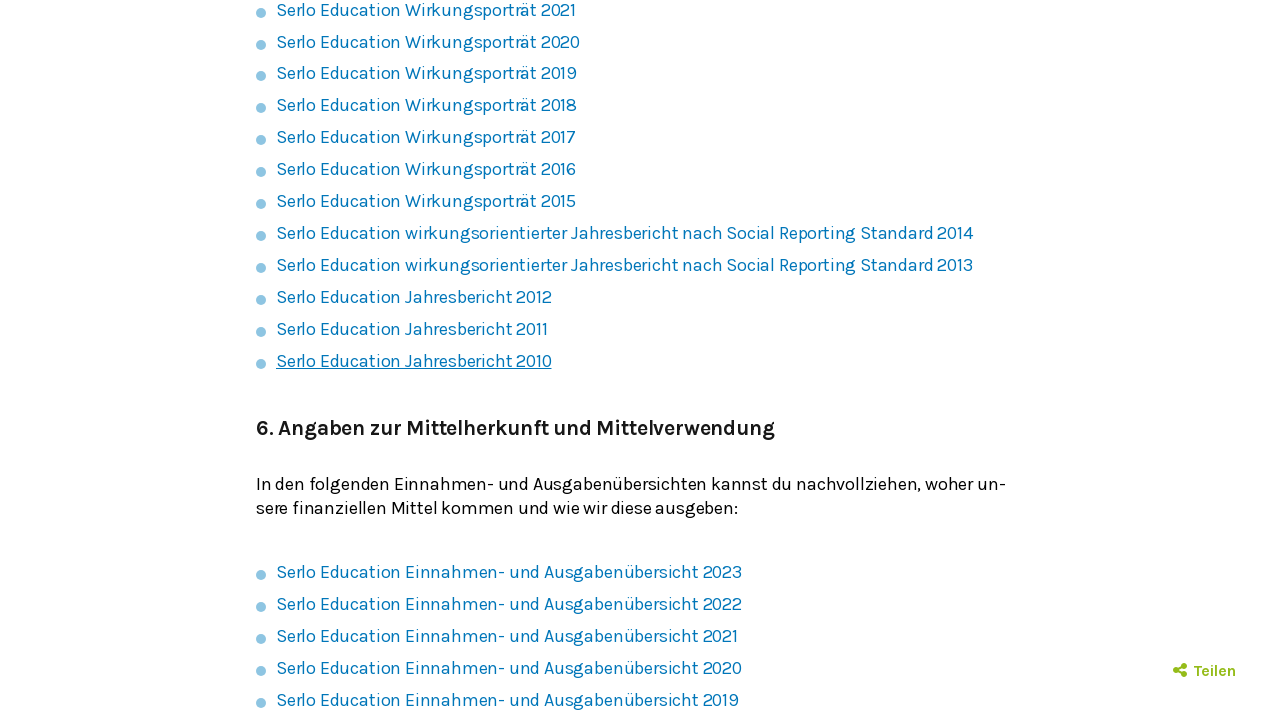